Tests double-click functionality by navigating to the Elements section, clicking the Buttons page, and performing a double-click action on a button to verify the success message appears.

Starting URL: https://demoqa.com/

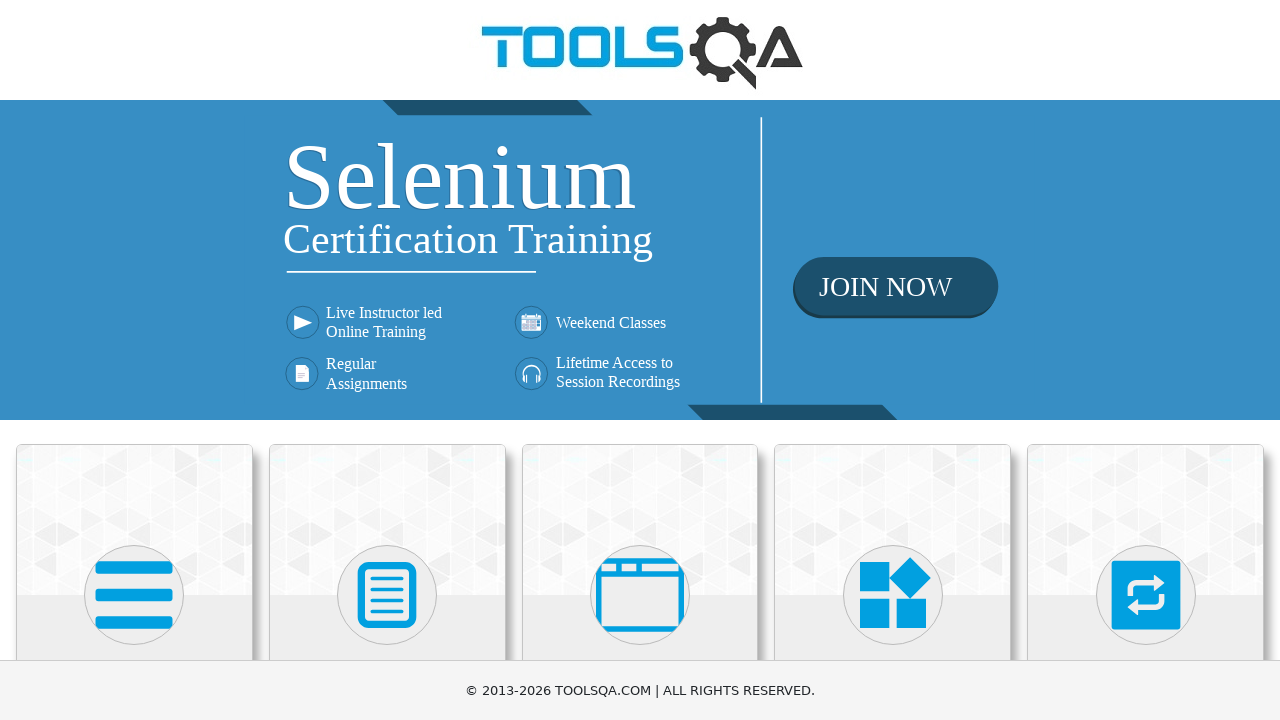

Clicked on Elements card to navigate to Elements section at (134, 360) on xpath=//h5[text()='Elements']
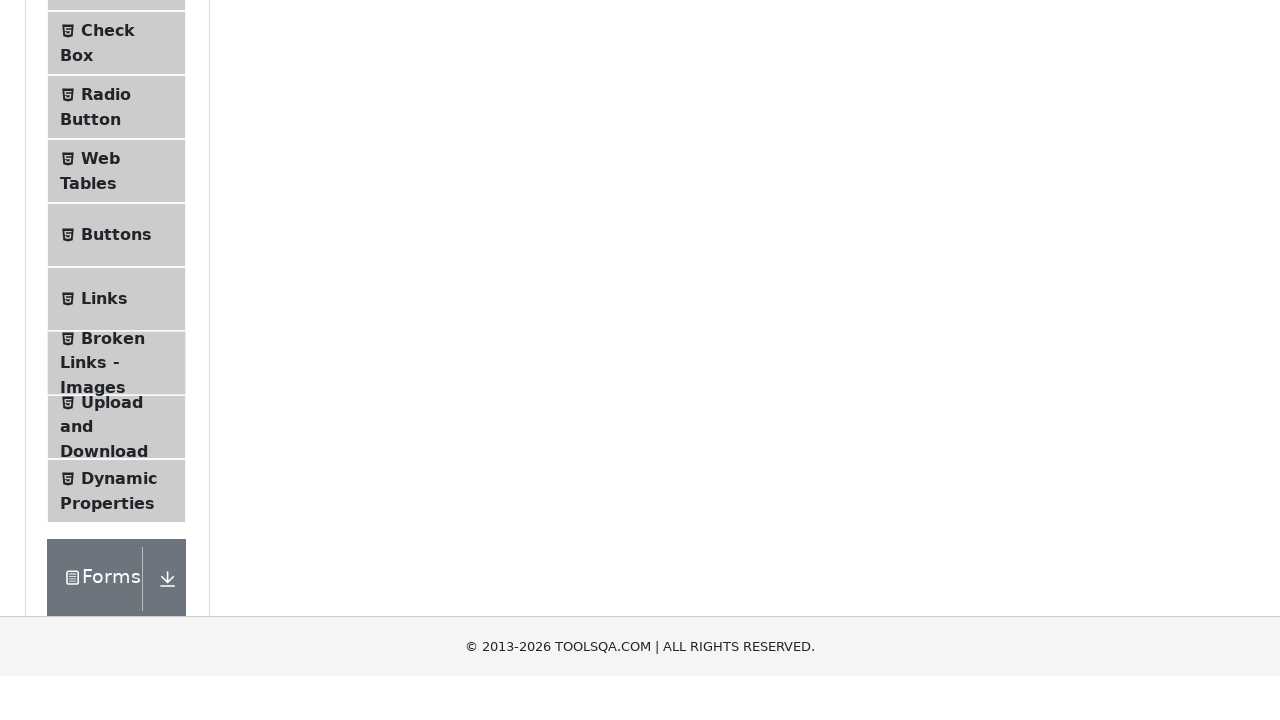

Clicked on Buttons menu item to navigate to Buttons page at (116, 517) on xpath=//span[@class='text' and text()='Buttons']
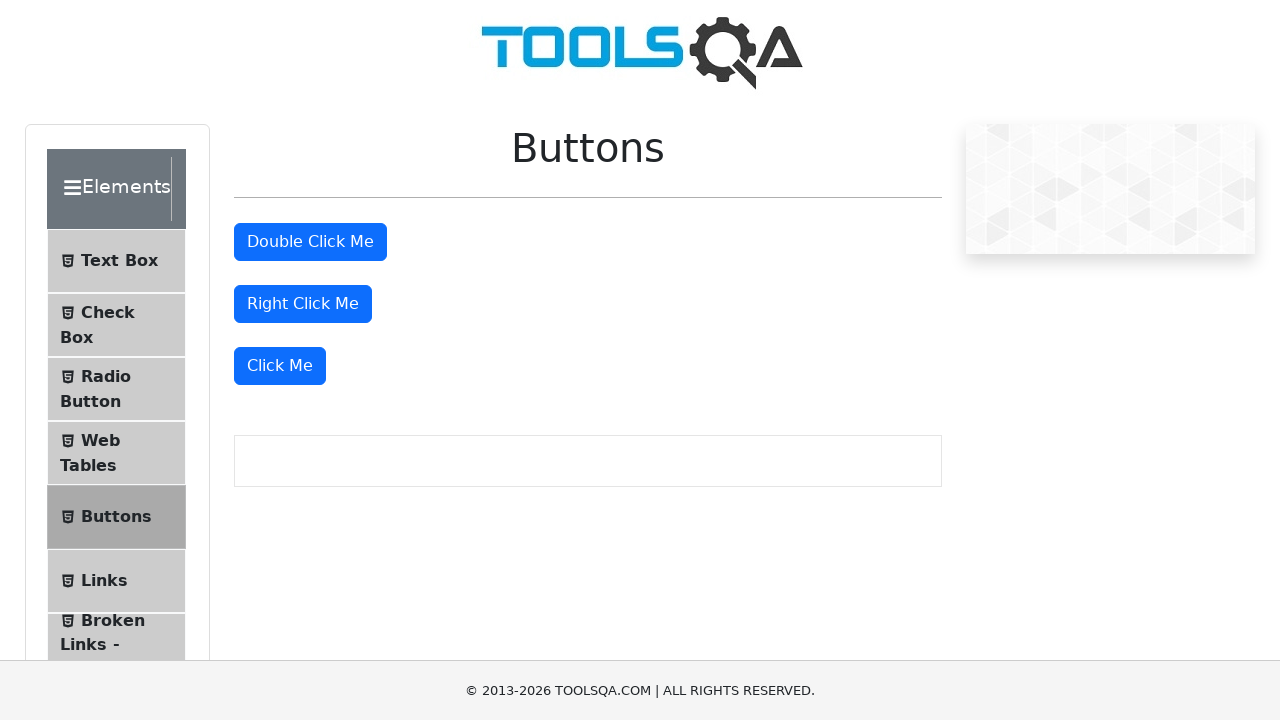

Performed double-click action on the double-click button at (310, 242) on #doubleClickBtn
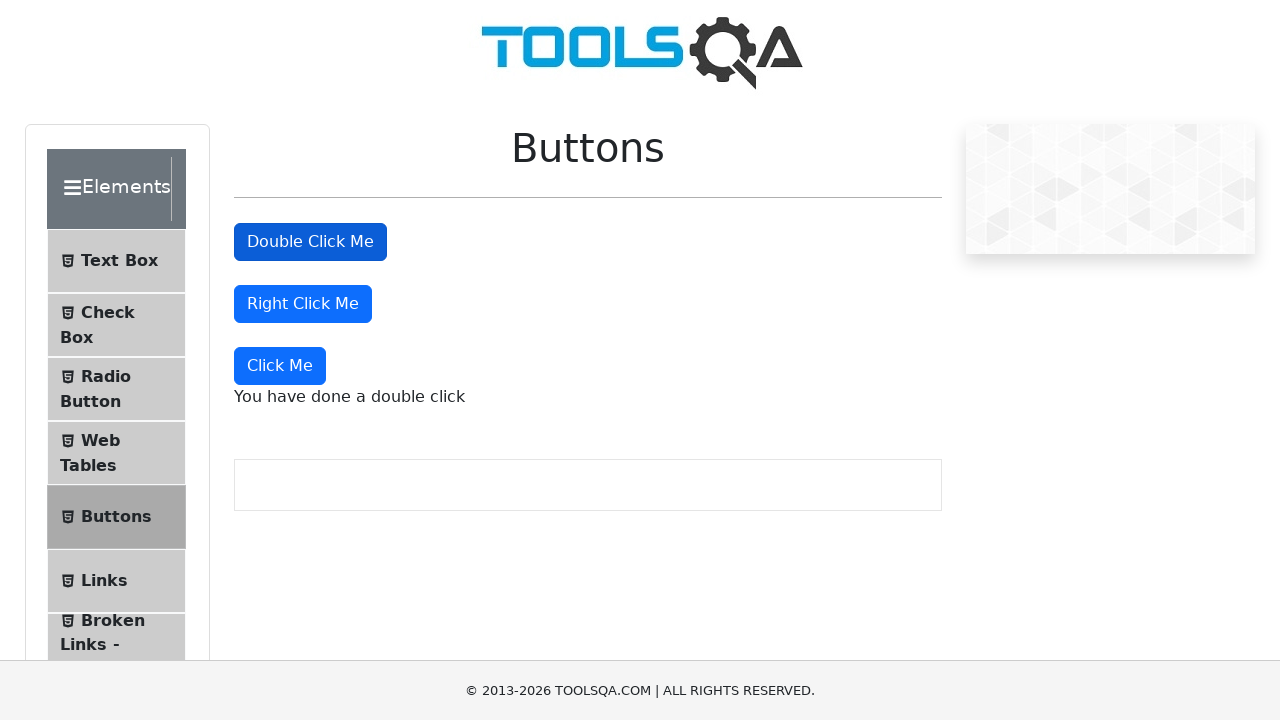

Double-click success message appeared on the page
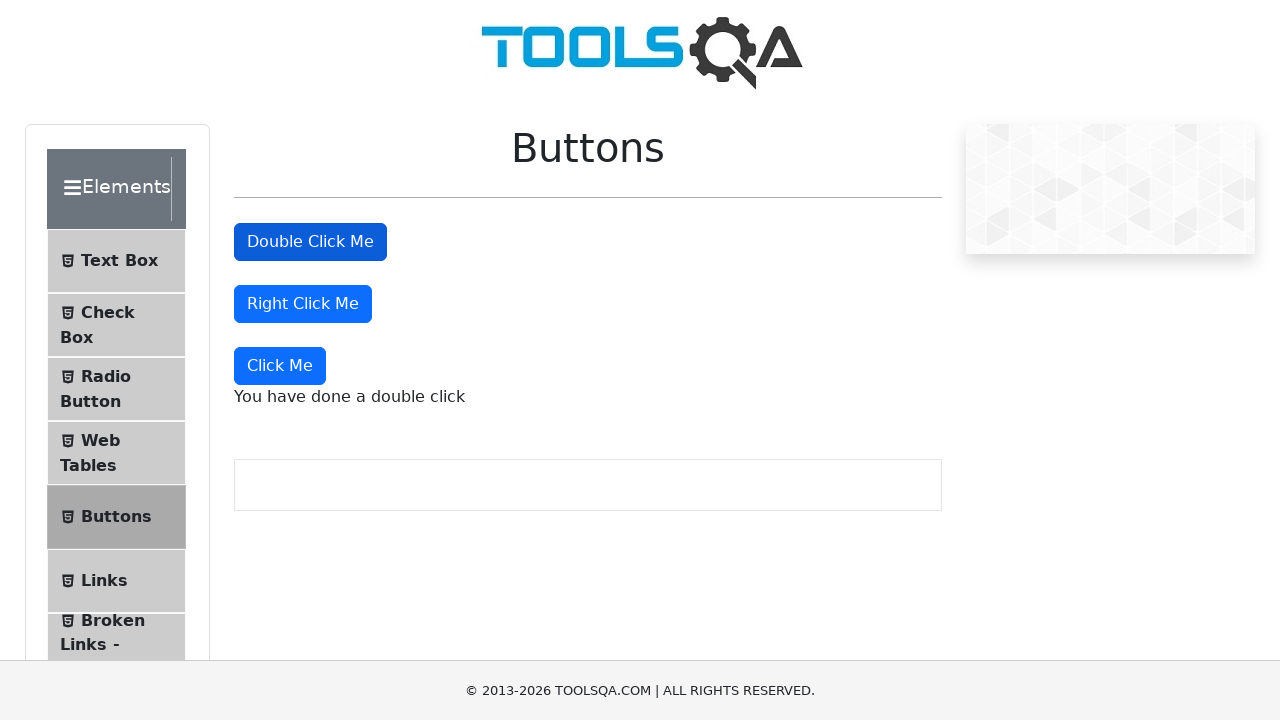

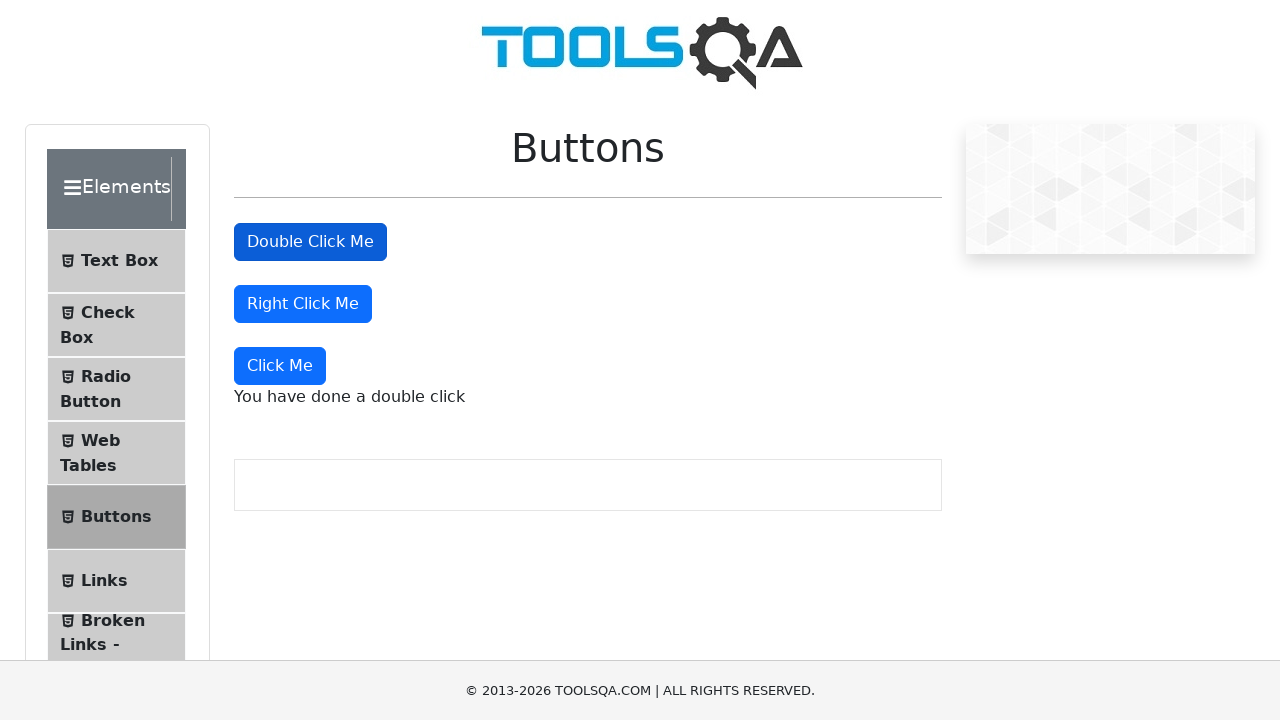